Tests single select dropdown functionality by selecting a programming language and verifying the result

Starting URL: https://www.qa-practice.com/elements/select/single_select

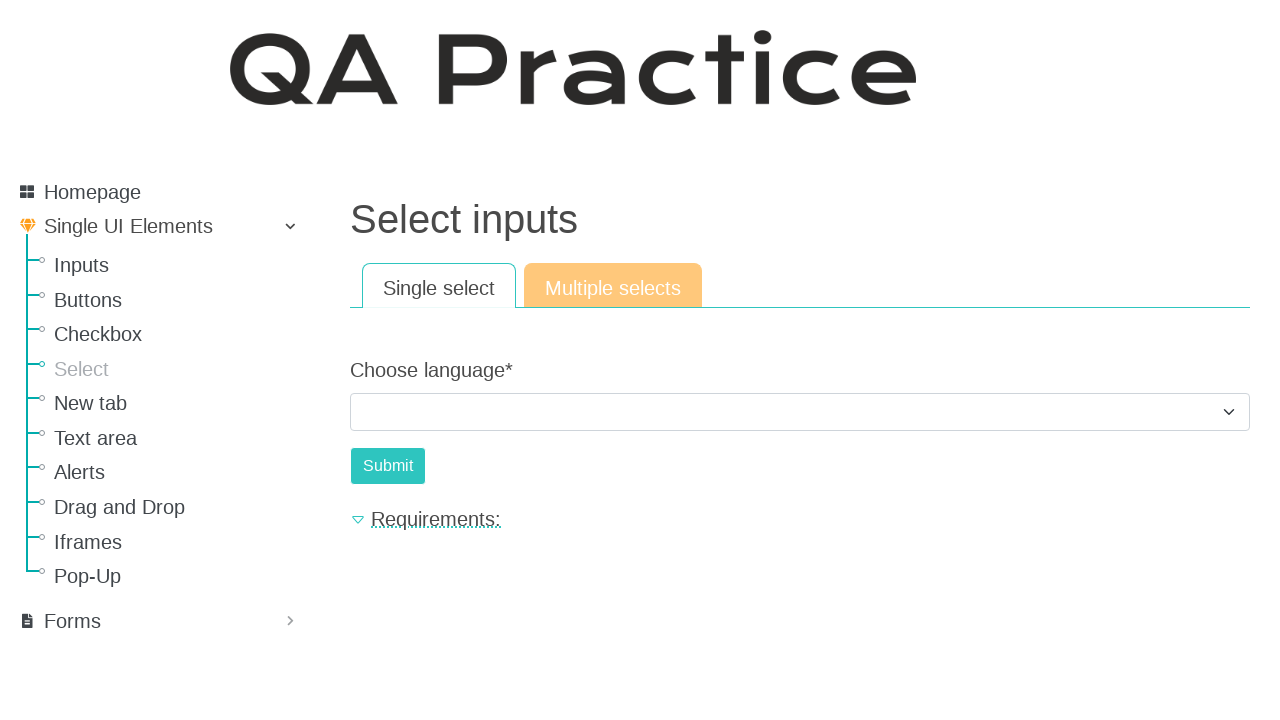

Selected 'Python' from the language dropdown on .form-select
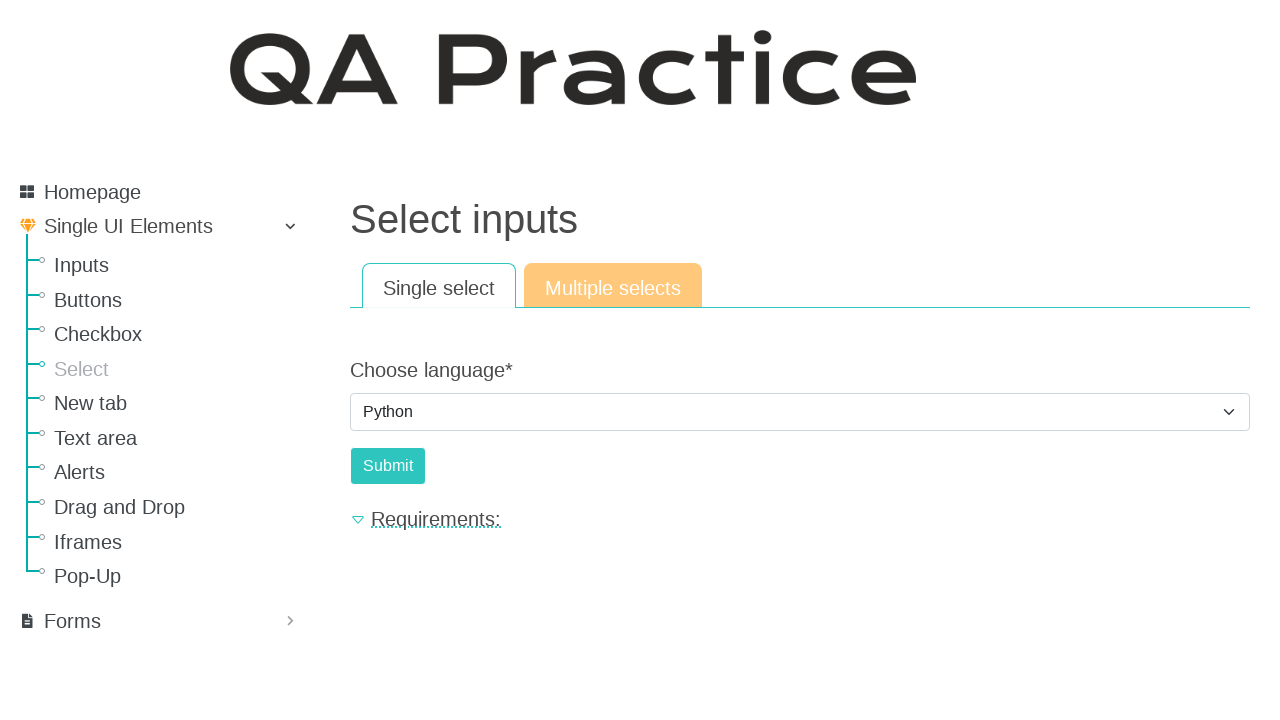

Clicked the submit button at (388, 466) on #submit-id-submit
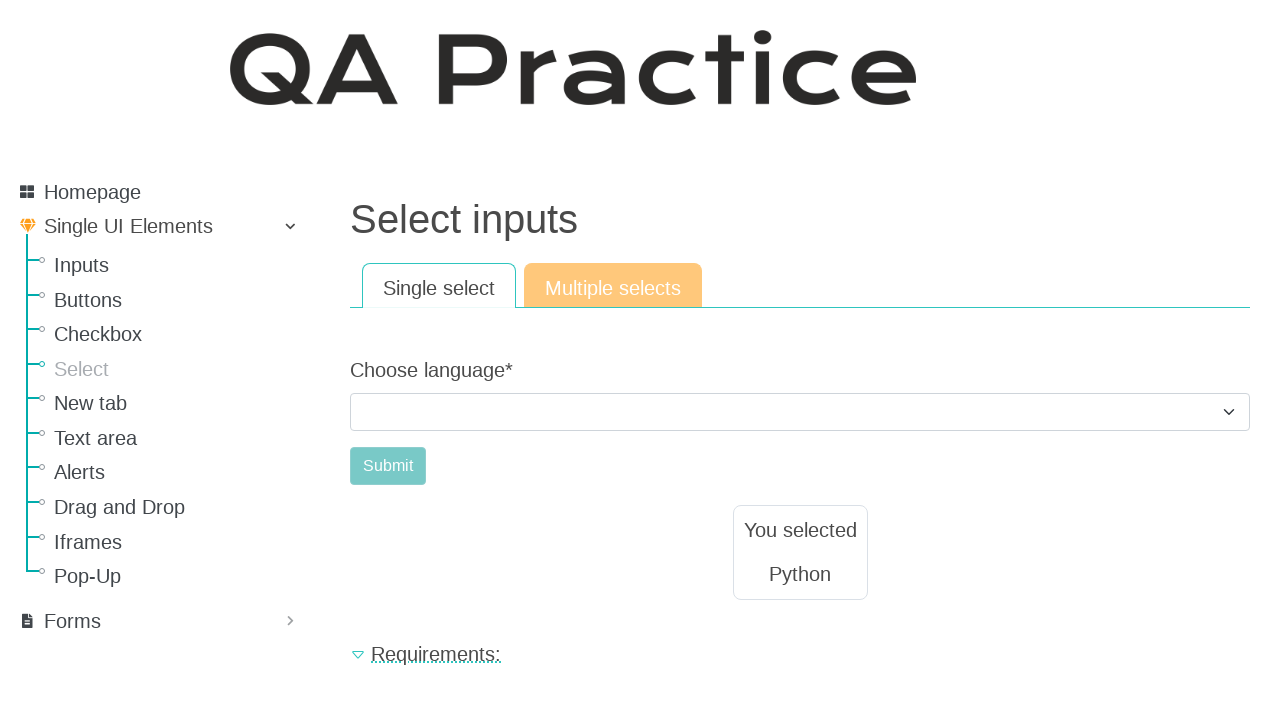

Result text element loaded
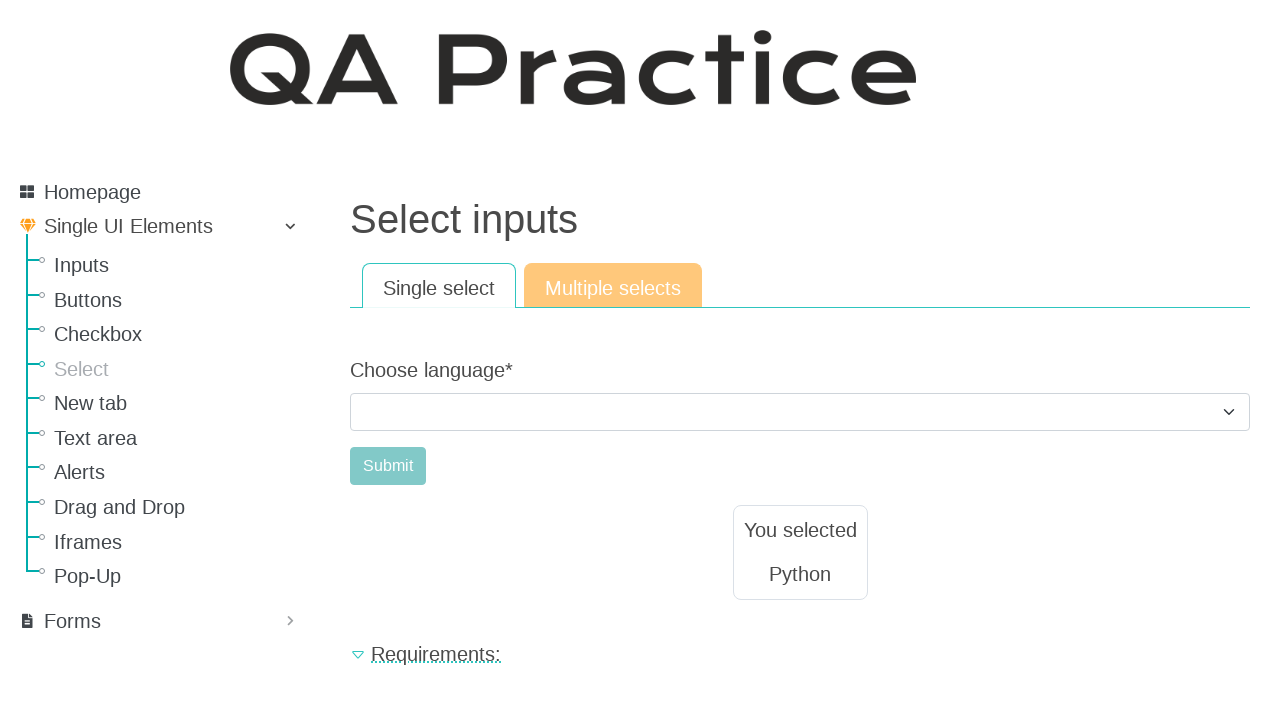

Verified result text is 'Python'
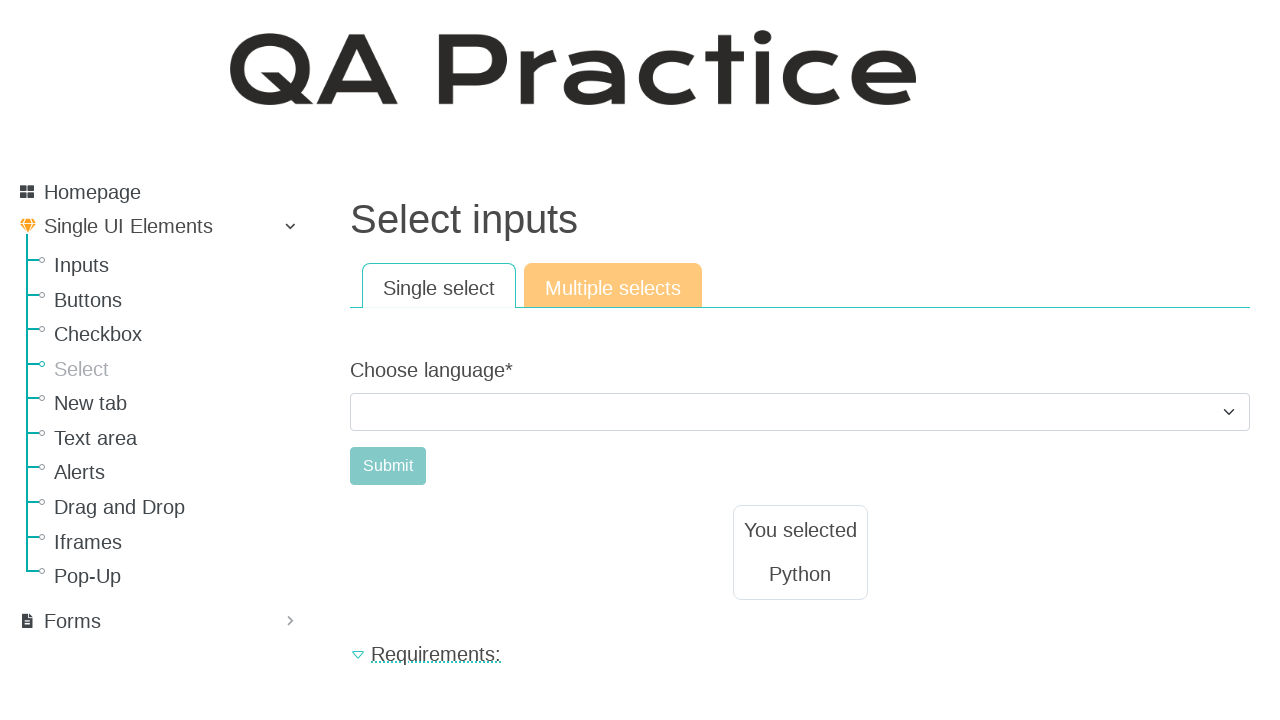

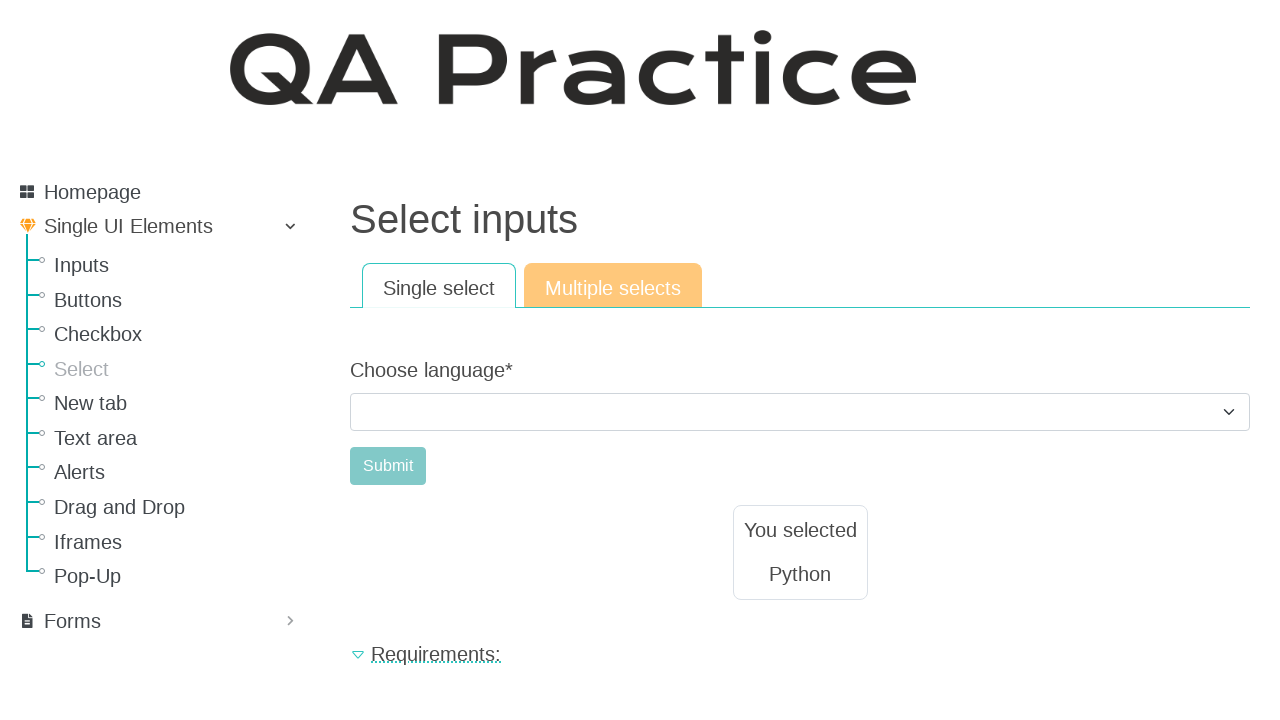